Tests date picker on Selenium web form by clicking and verifying calendar displays

Starting URL: https://www.selenium.dev/selenium/web/web-form.html

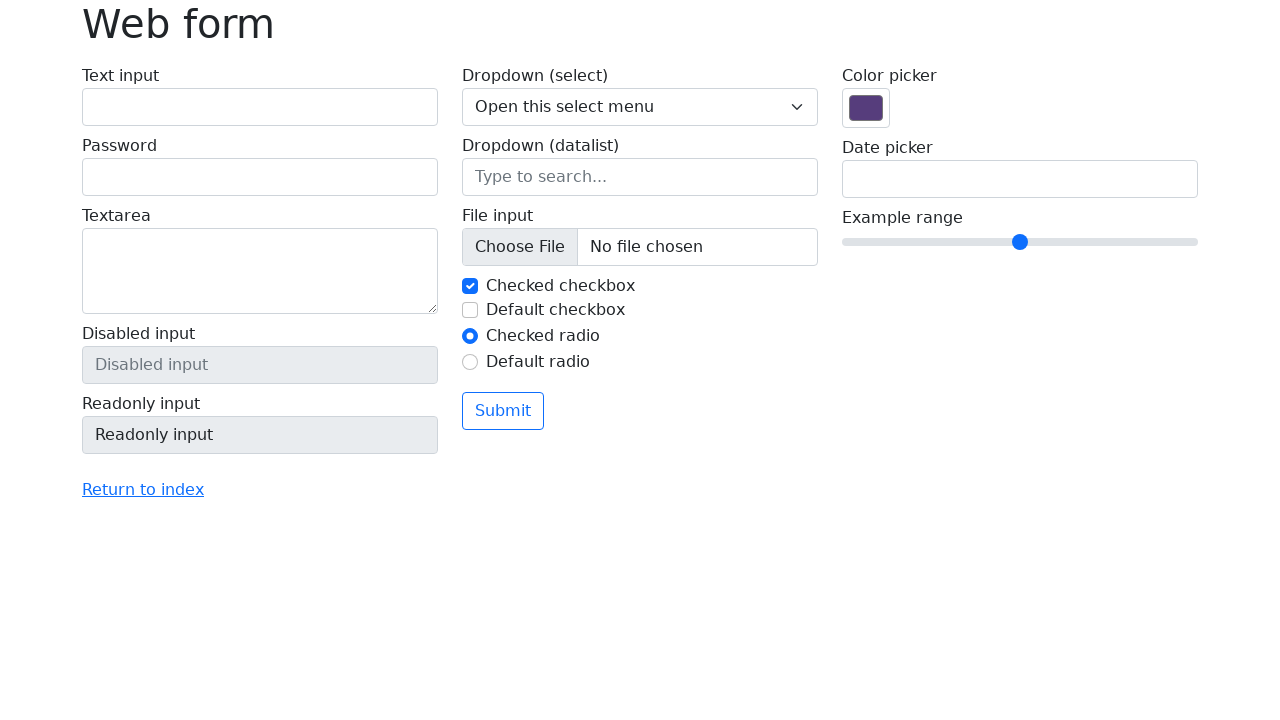

Clicked date input field to open date picker at (1020, 179) on input[name='my-date']
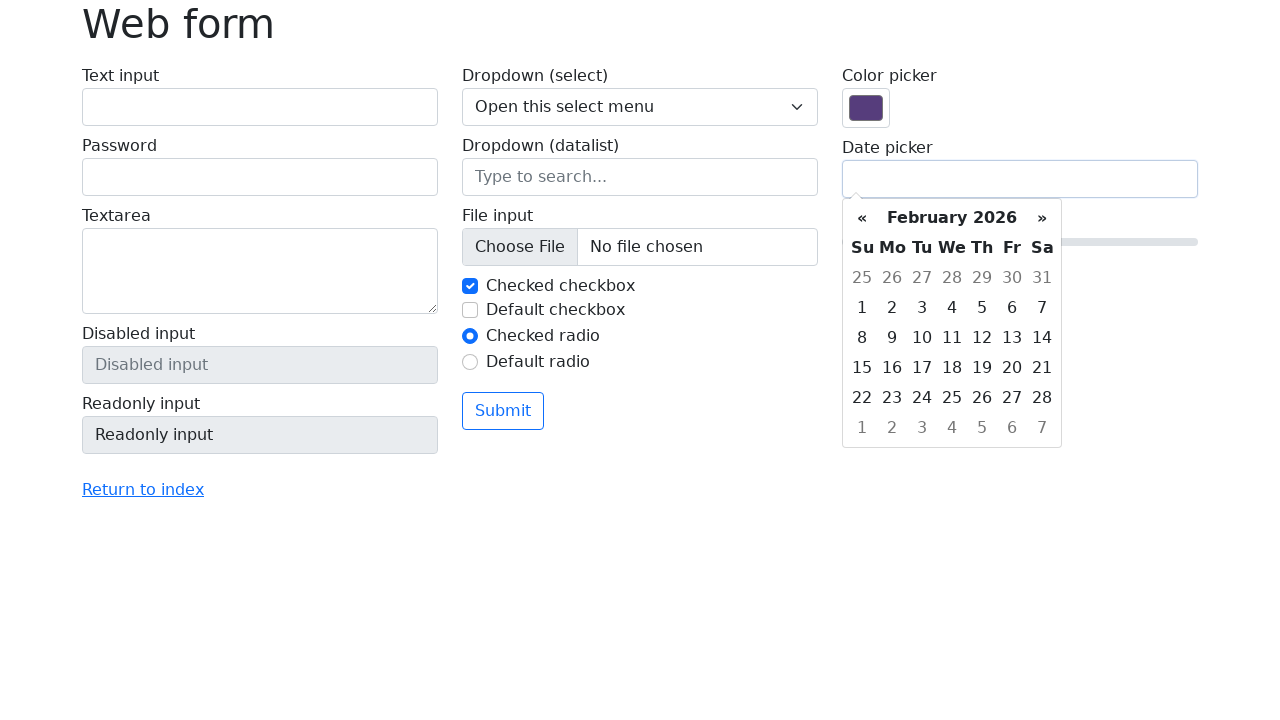

Date picker calendar loaded and Sunday header selector is visible
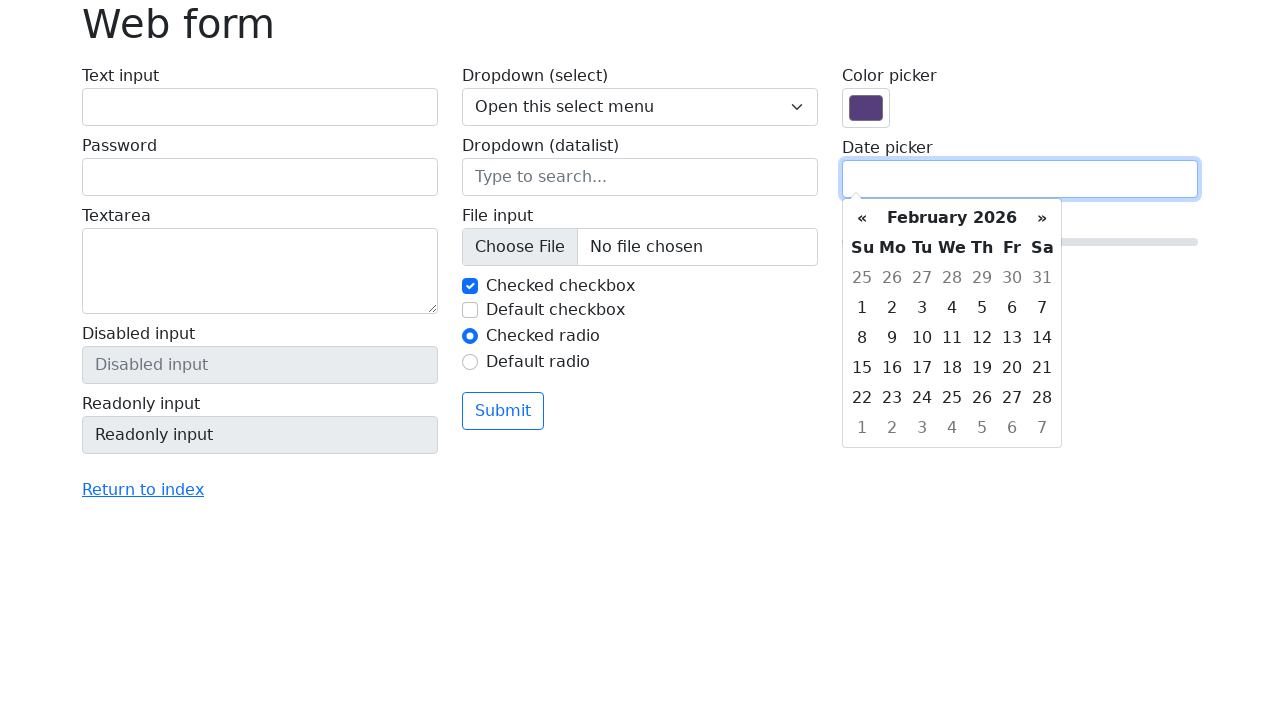

Retrieved weekday header text content: 'Su'
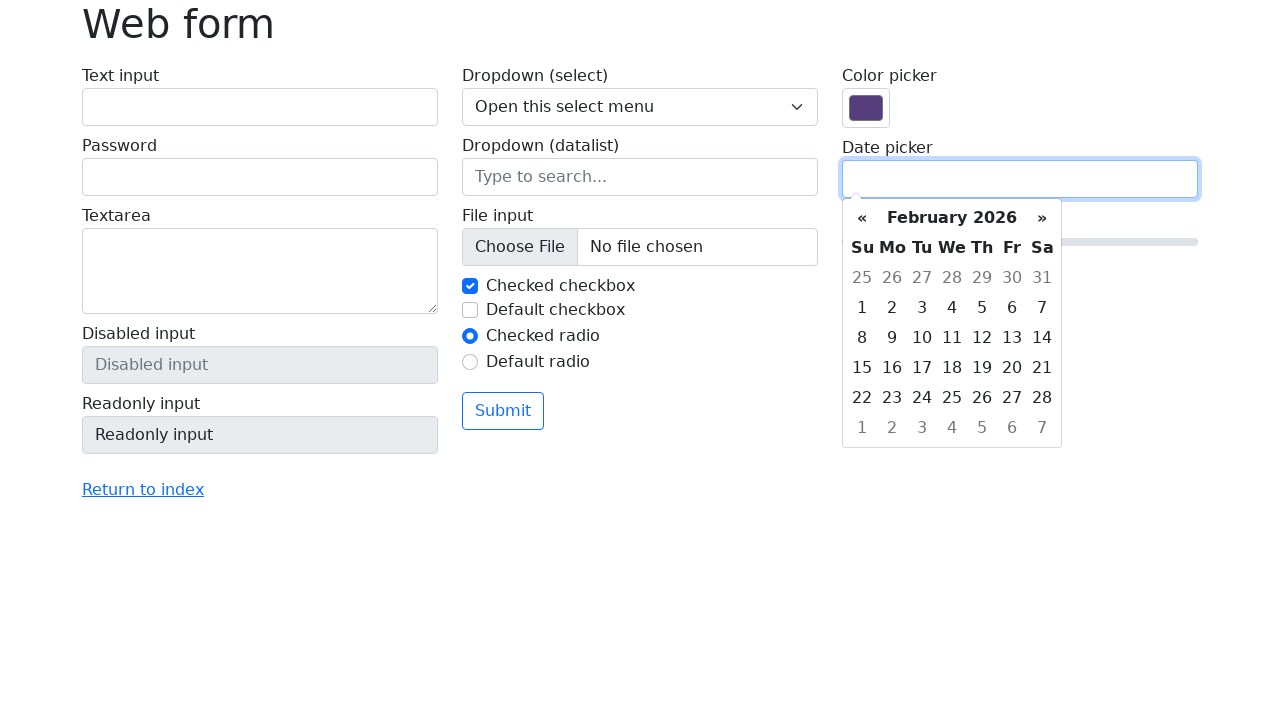

Verified that Sunday header displays 'Su' as expected
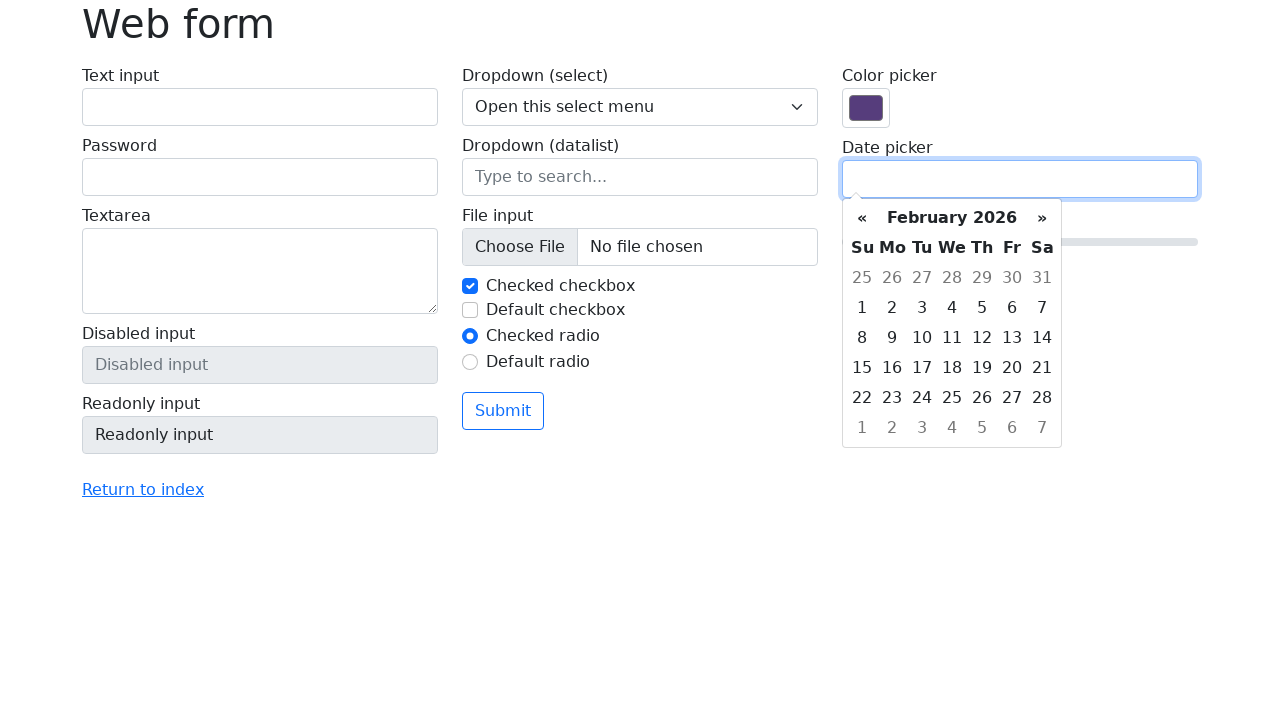

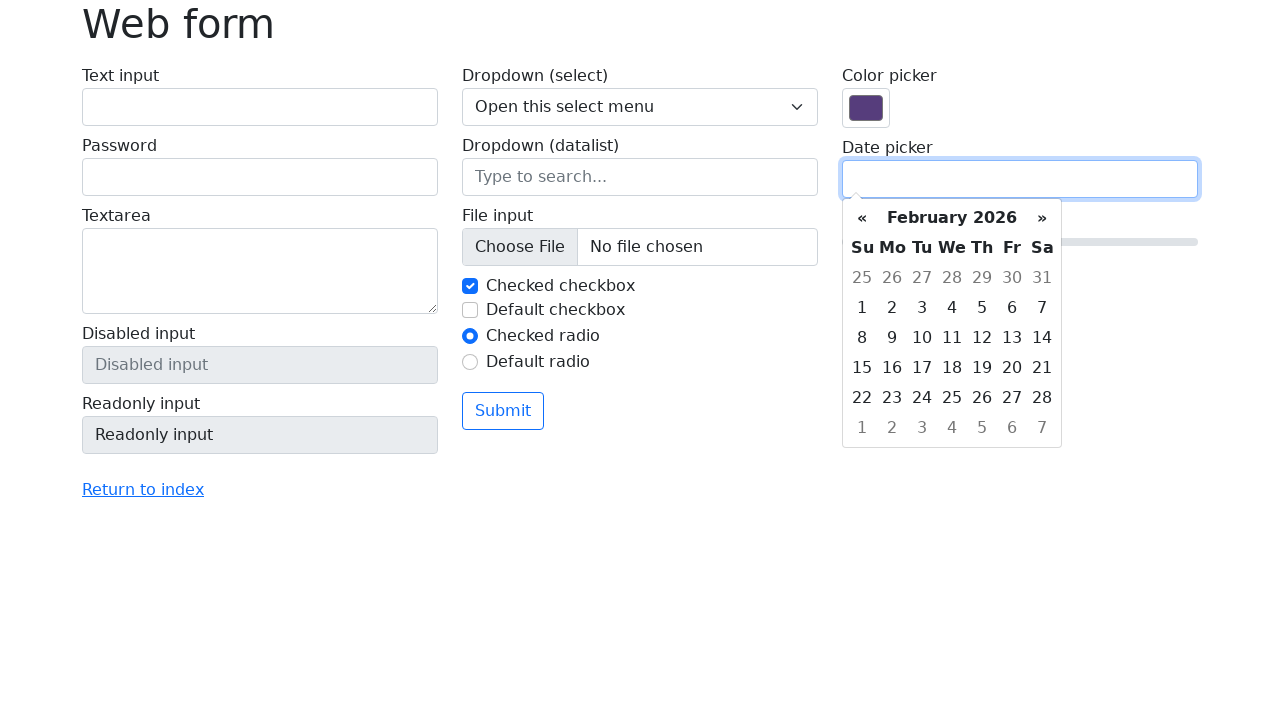